Tests radio button functionality by clicking through three different radio button options on a form

Starting URL: https://formy-project.herokuapp.com/radiobutton

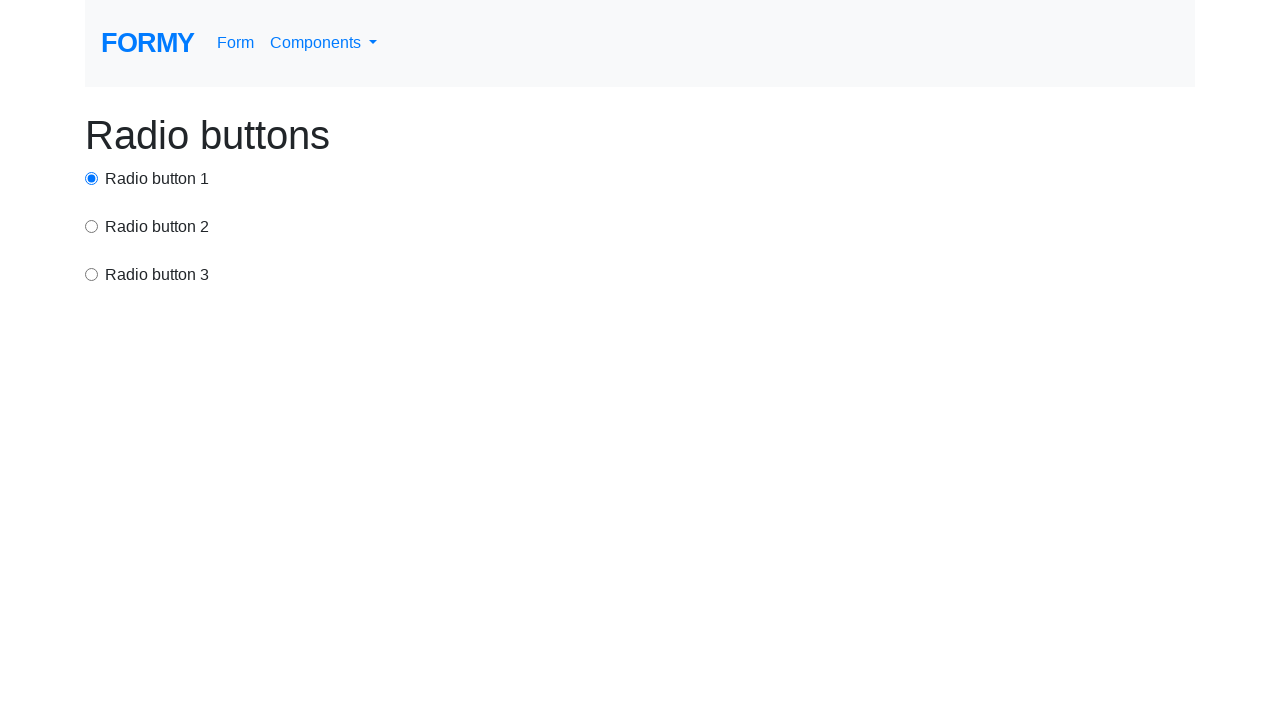

Clicked radio button 1 at (92, 178) on #radio-button-1
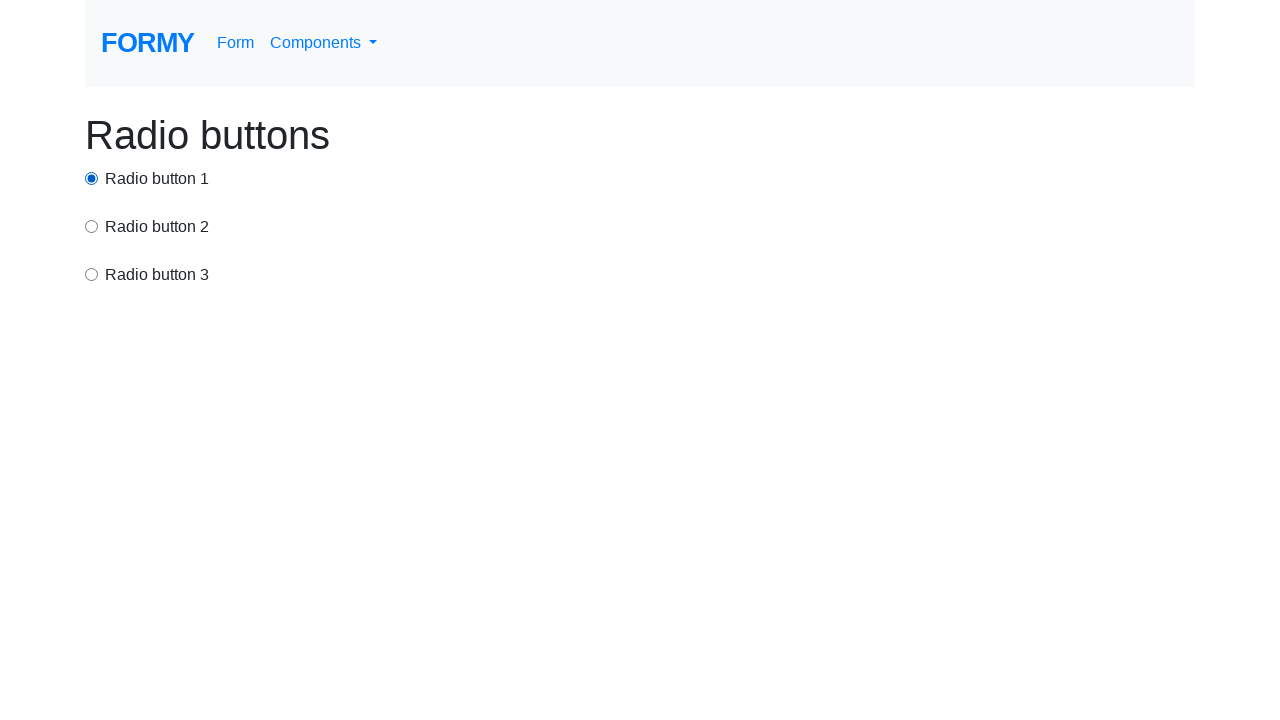

Clicked radio button 2 (option2) at (92, 226) on input[value='option2']
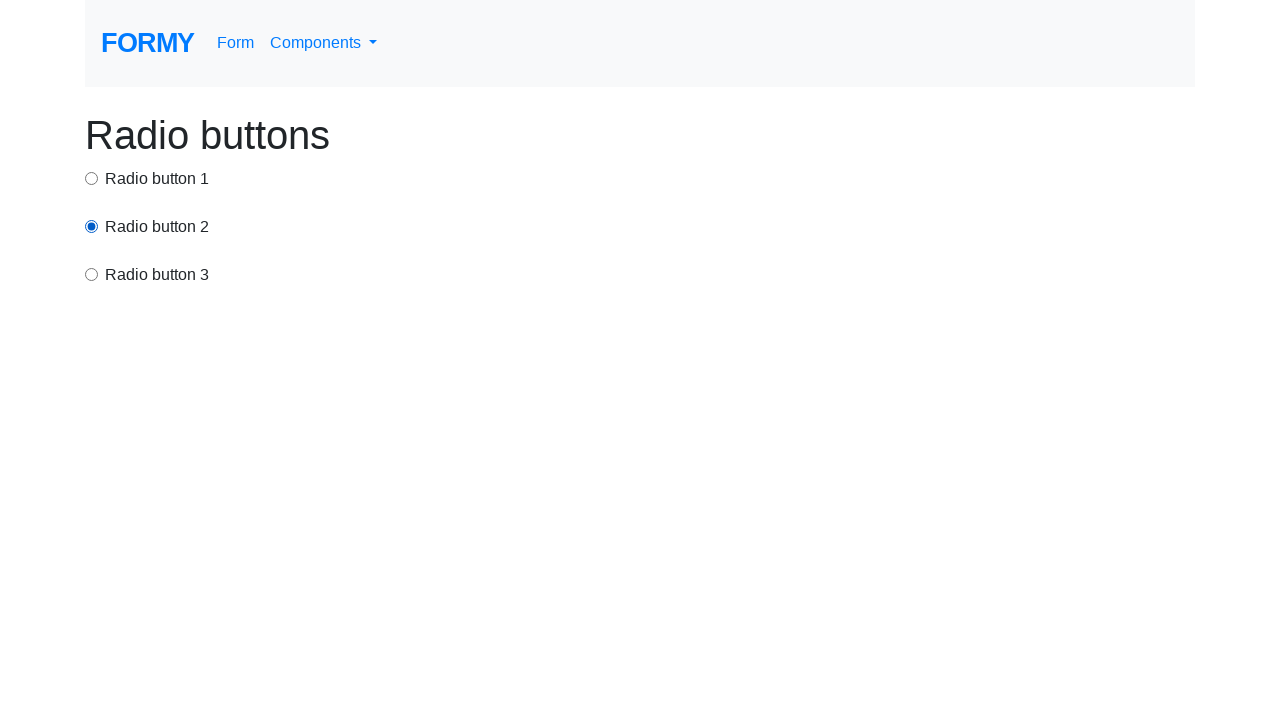

Clicked radio button 3 (option3) at (92, 274) on input[value='option3']
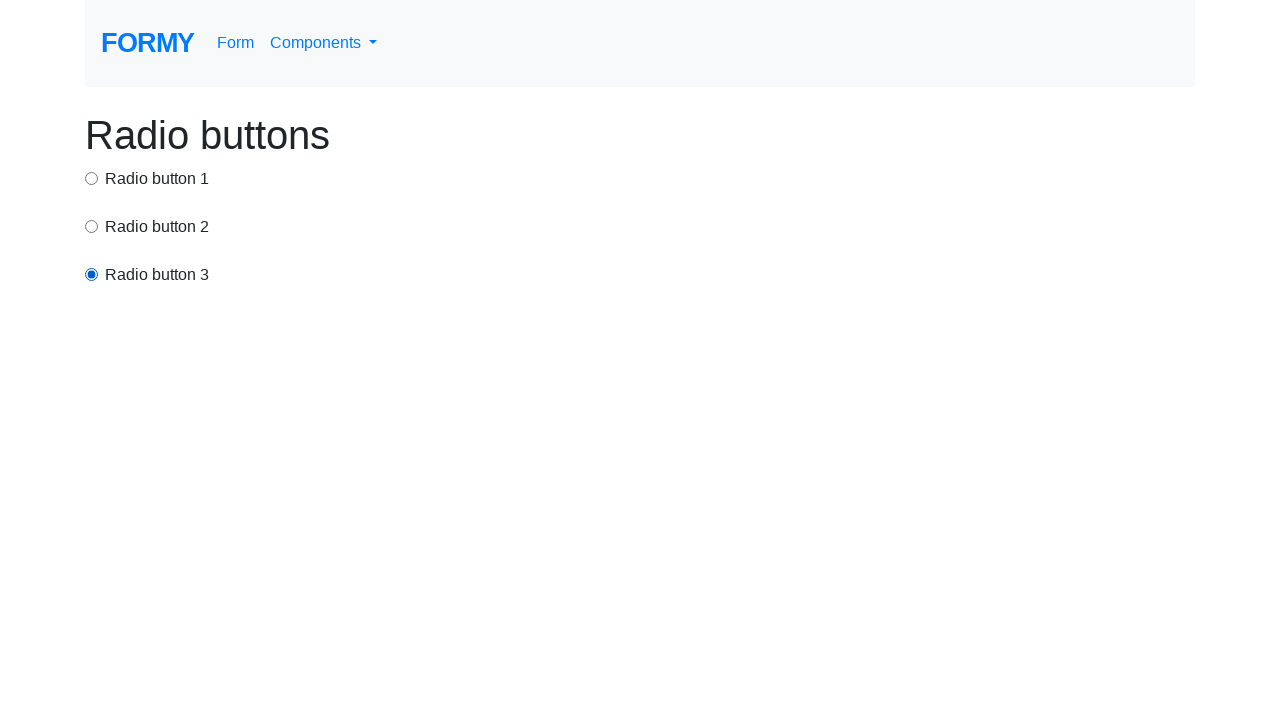

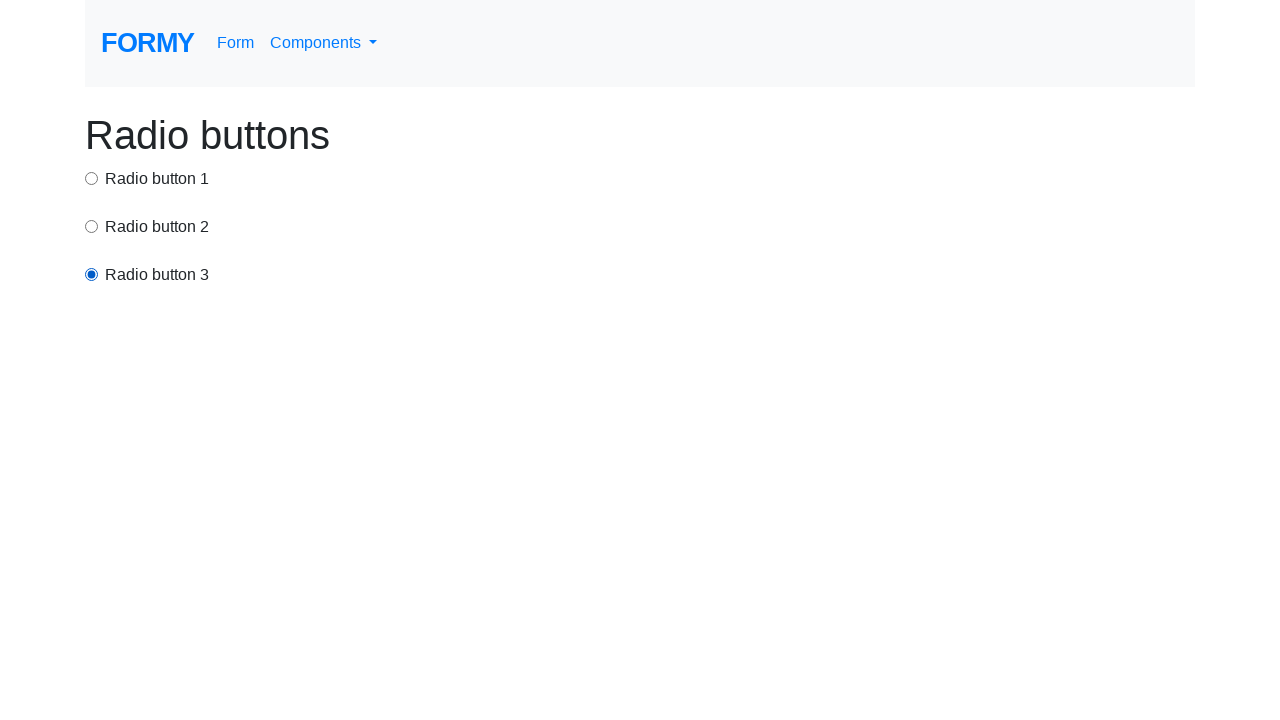